Tests a practice registration form by filling in personal details including first name, last name, email, selecting gender options, entering phone number, and interacting with the date picker.

Starting URL: https://demoqa.com/automation-practice-form

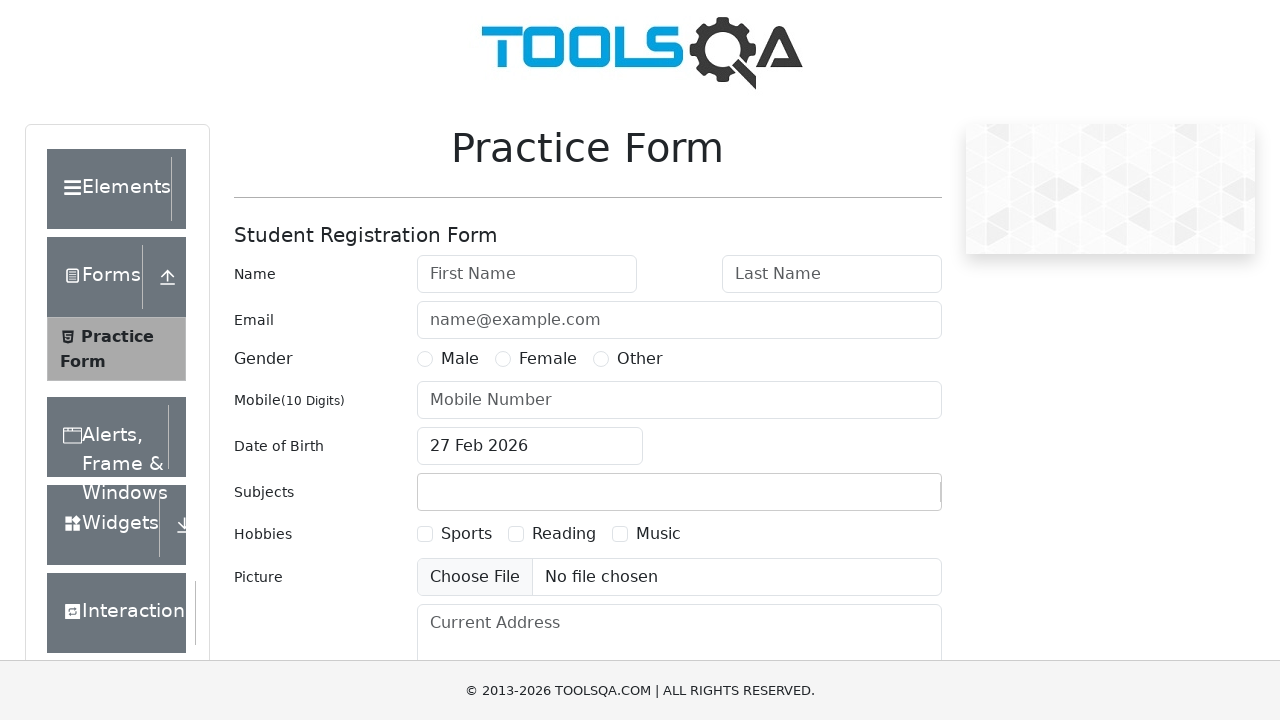

Filled first name field with 'Mohammad' on #firstName
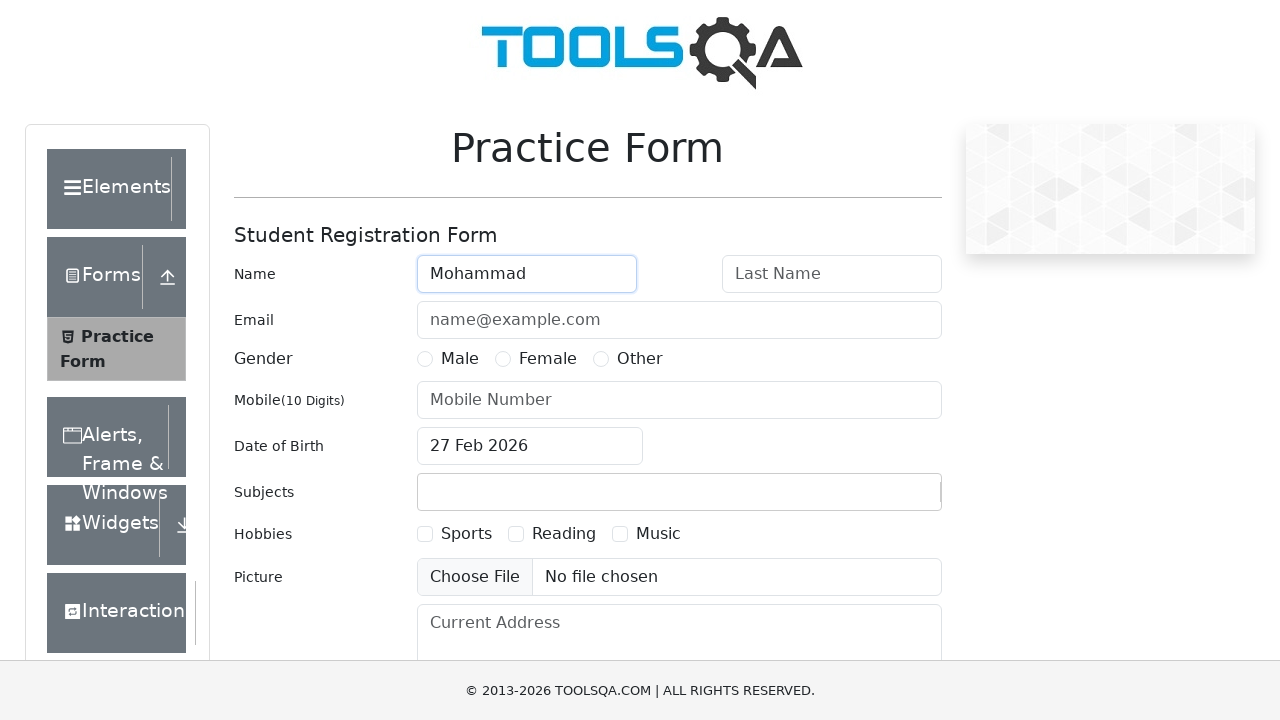

Filled last name field with 'Shahnawaz' on #lastName
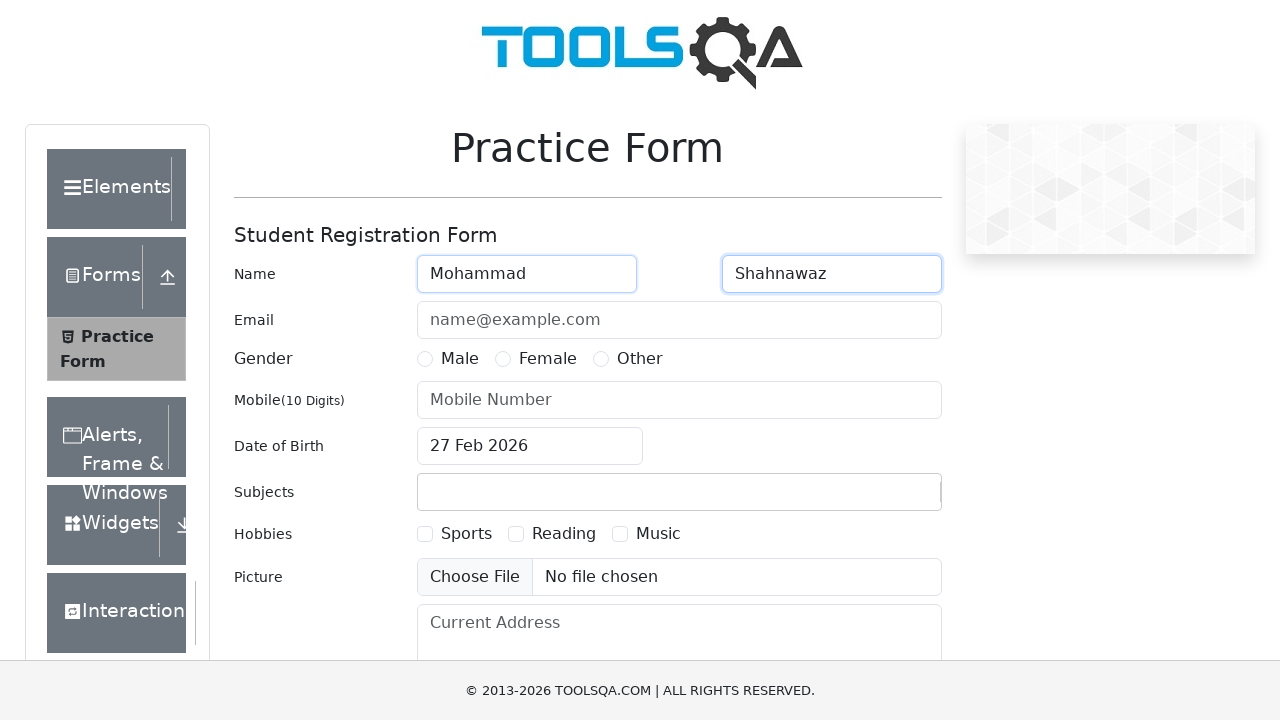

Filled email field with 'kazonline@gmail.com' on #userEmail
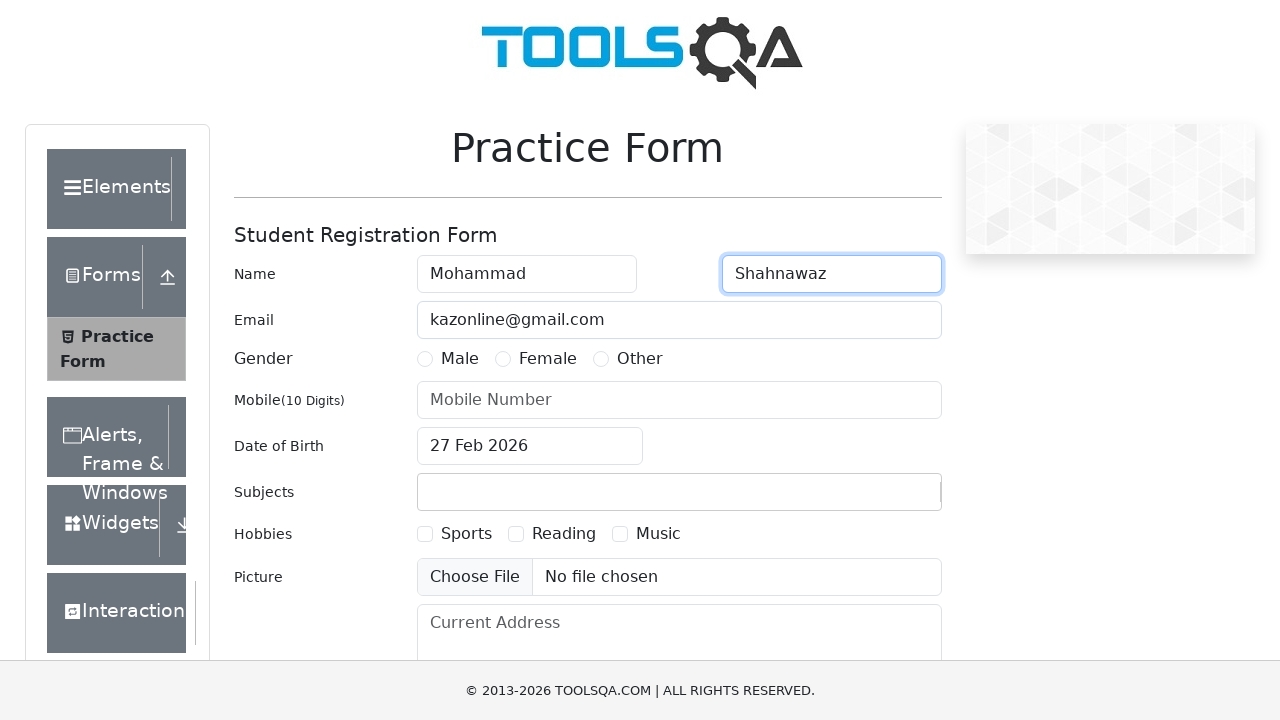

Selected Male gender option at (460, 359) on label[for='gender-radio-1']
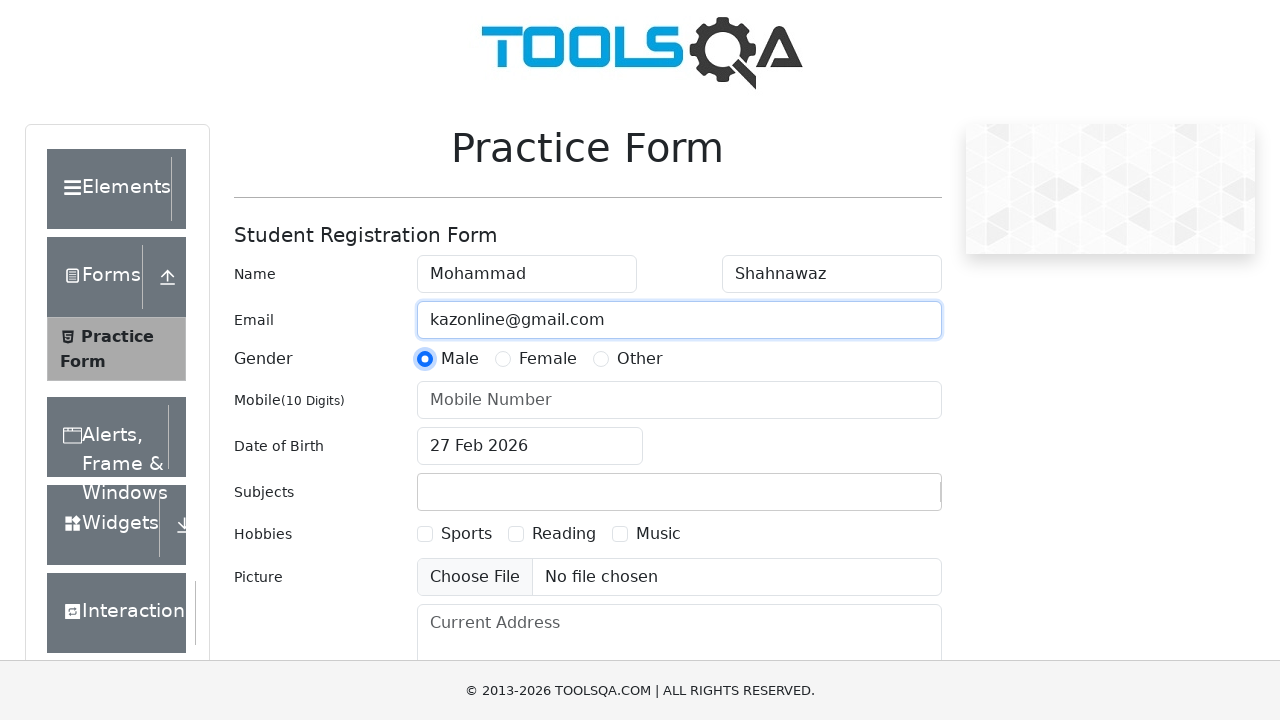

Selected Female gender option at (548, 359) on label[for='gender-radio-2']
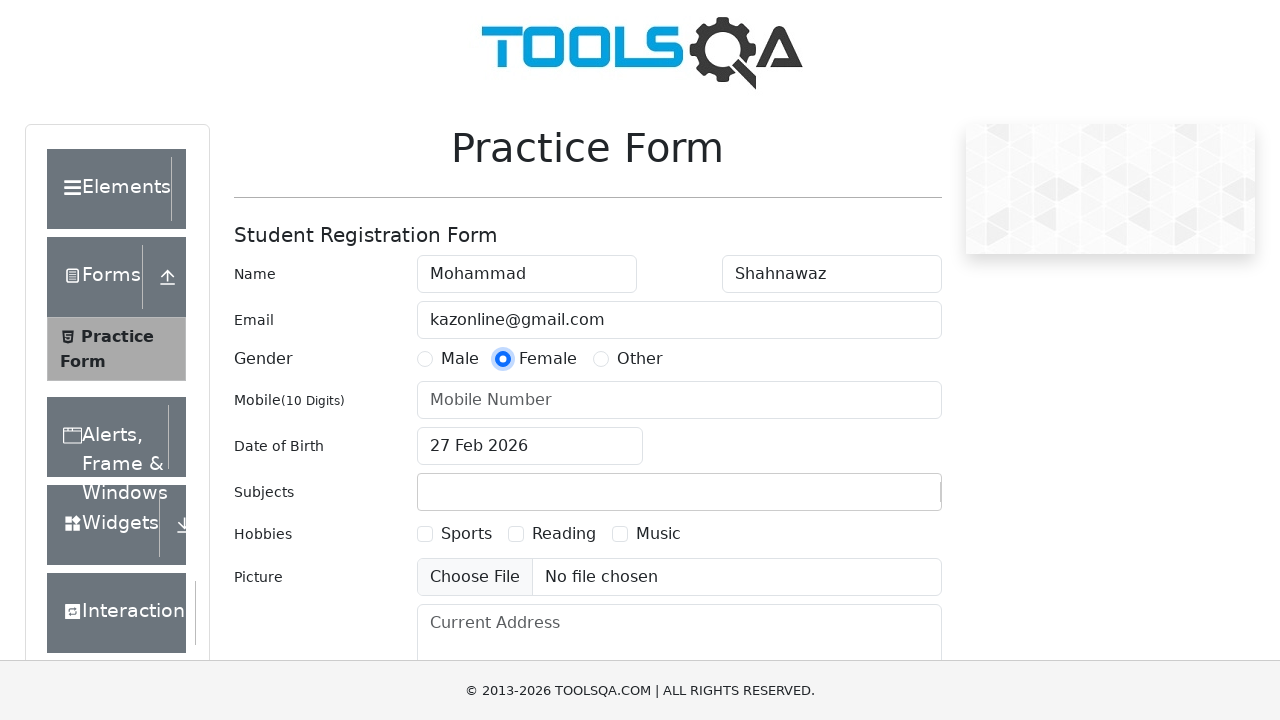

Selected Other gender option at (640, 359) on label[for='gender-radio-3']
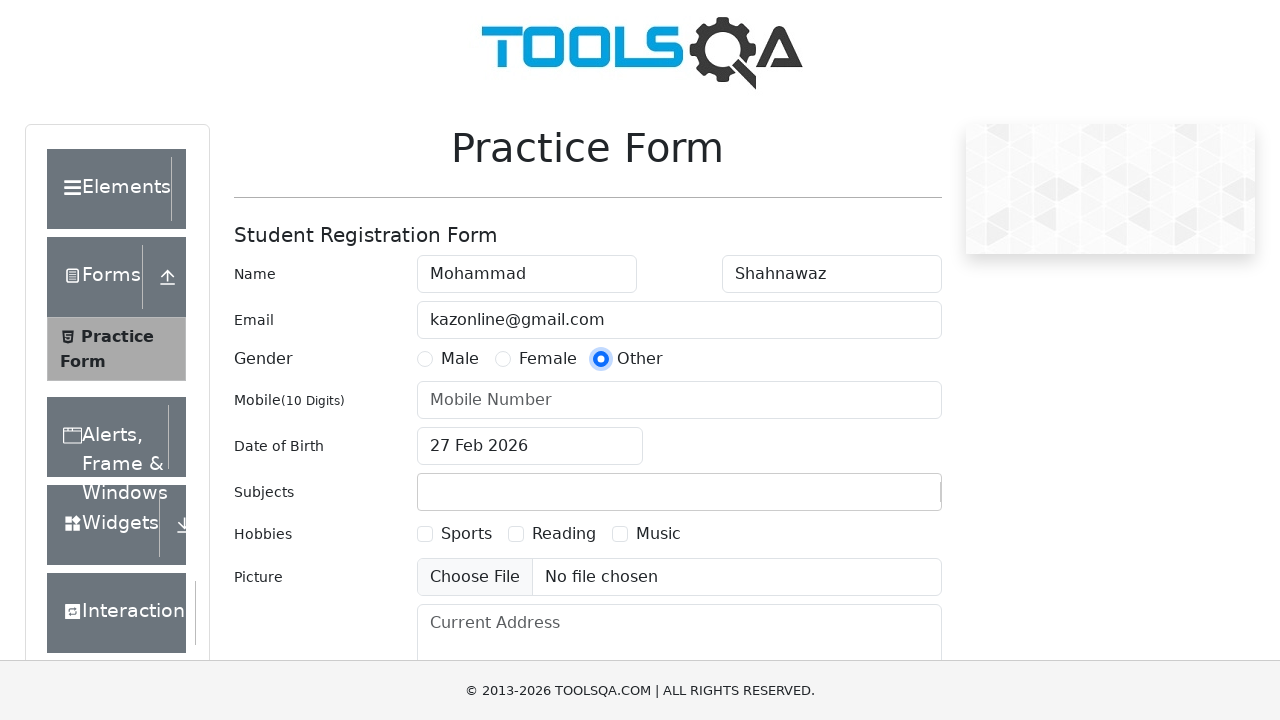

Filled phone number field with '6789012345' on #userNumber
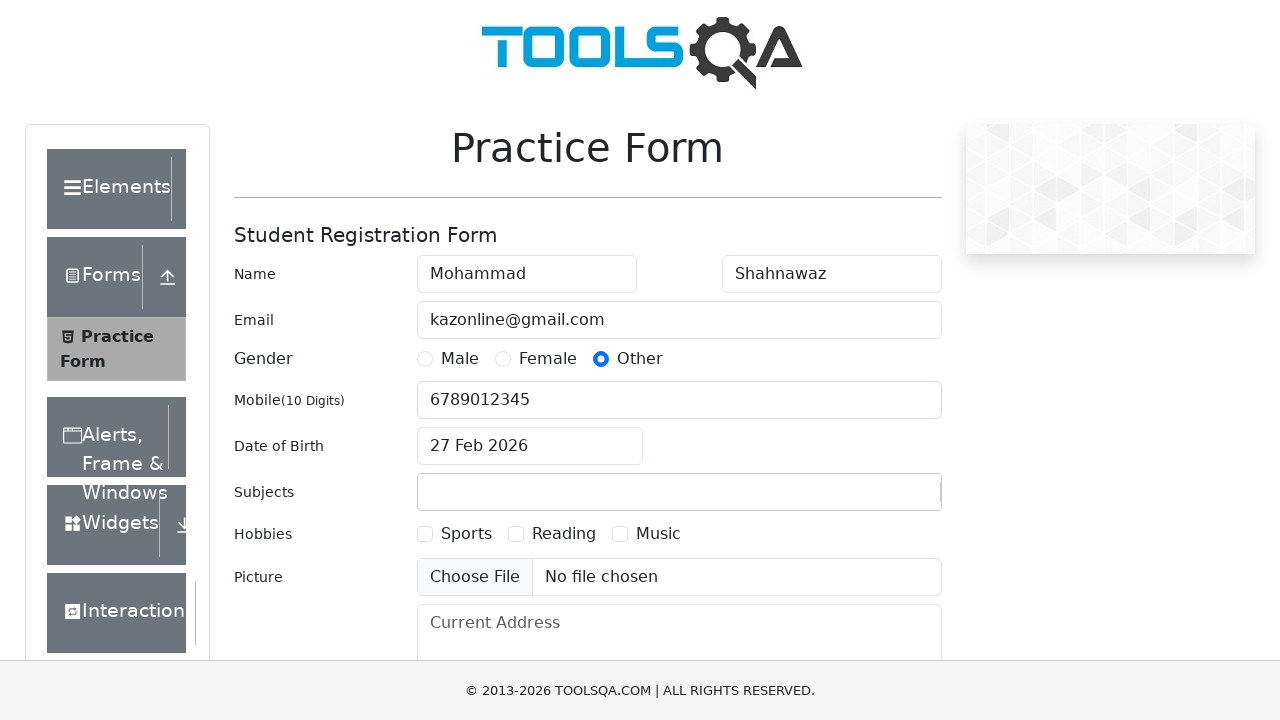

Scrolled to subjects input field
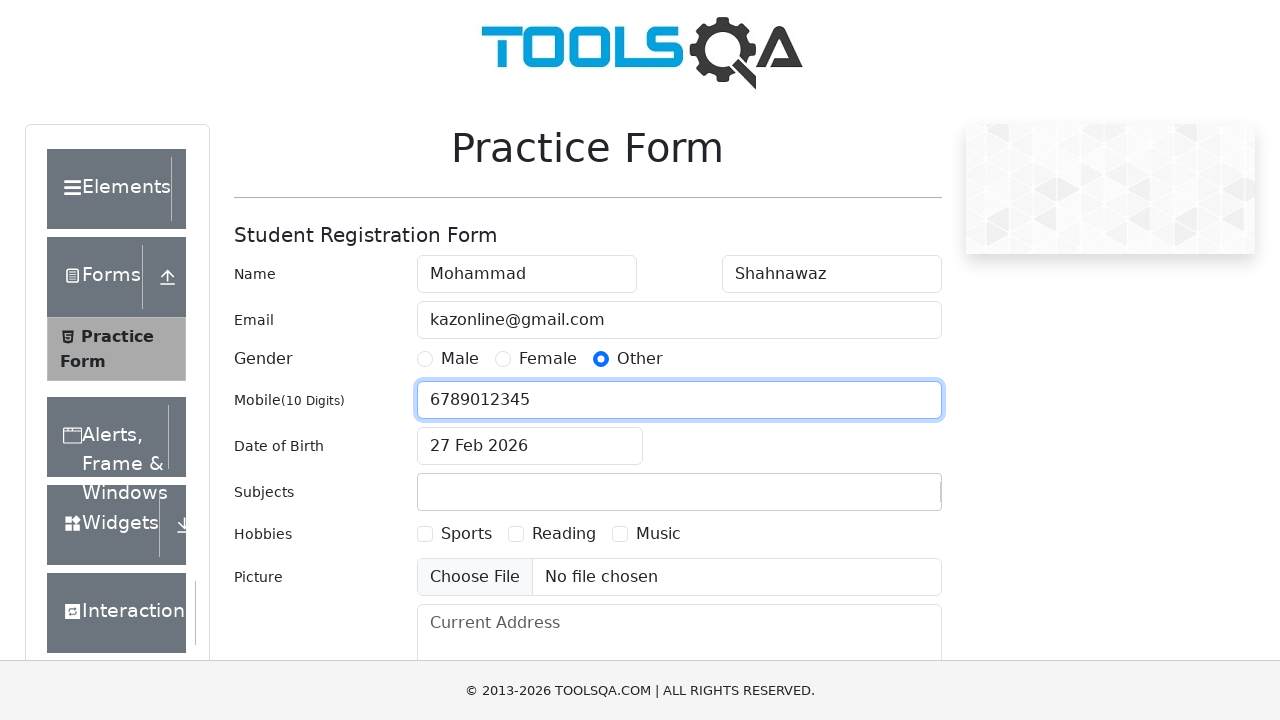

Clicked on date of birth input to open date picker at (530, 446) on input#dateOfBirthInput
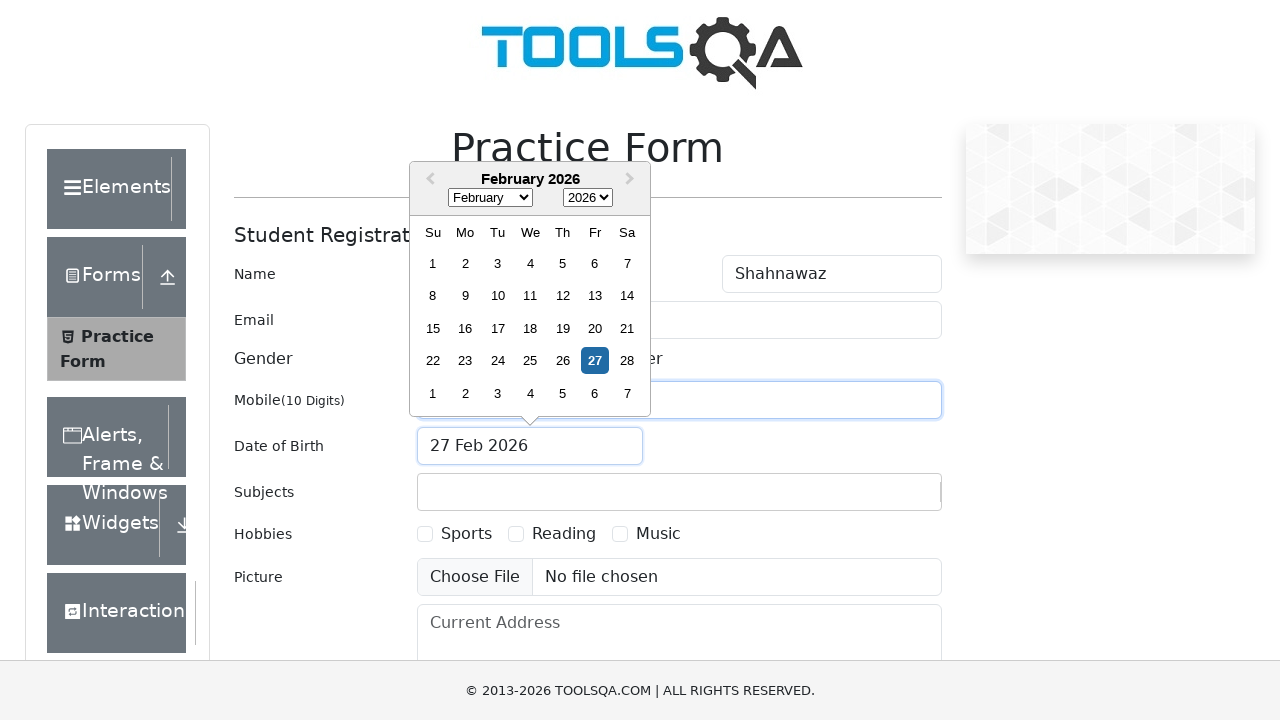

Date picker appeared and loaded
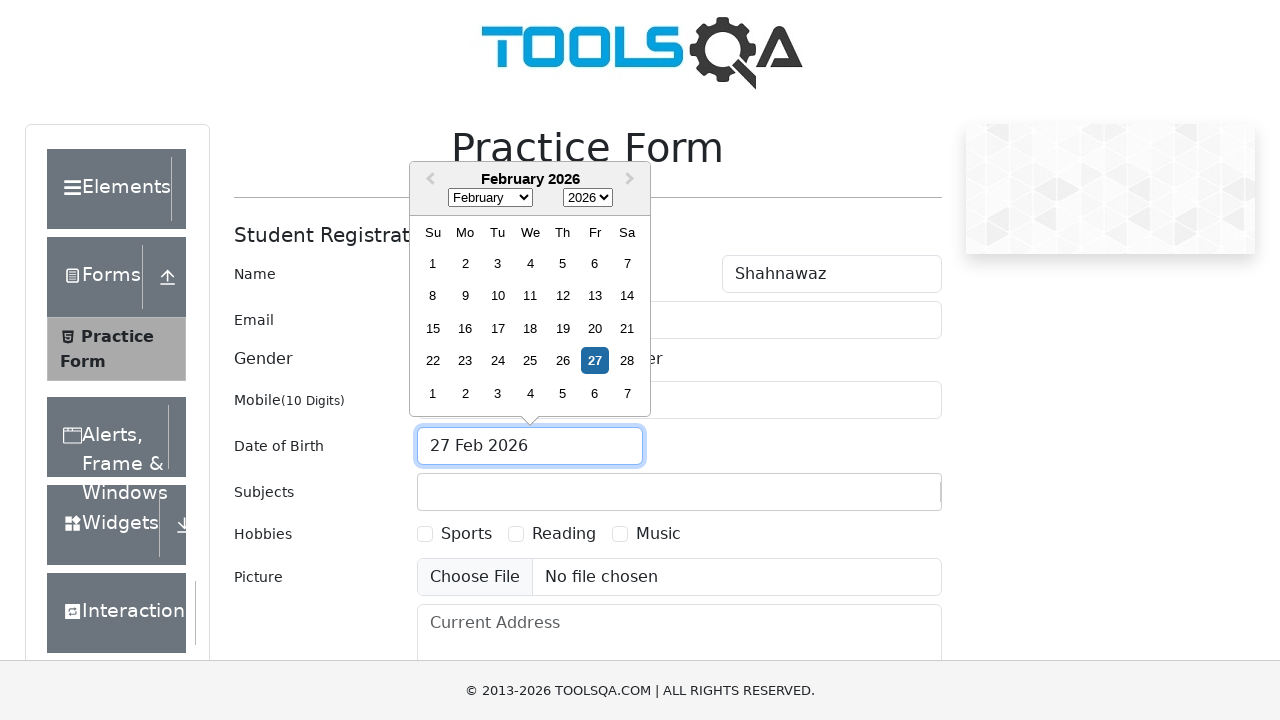

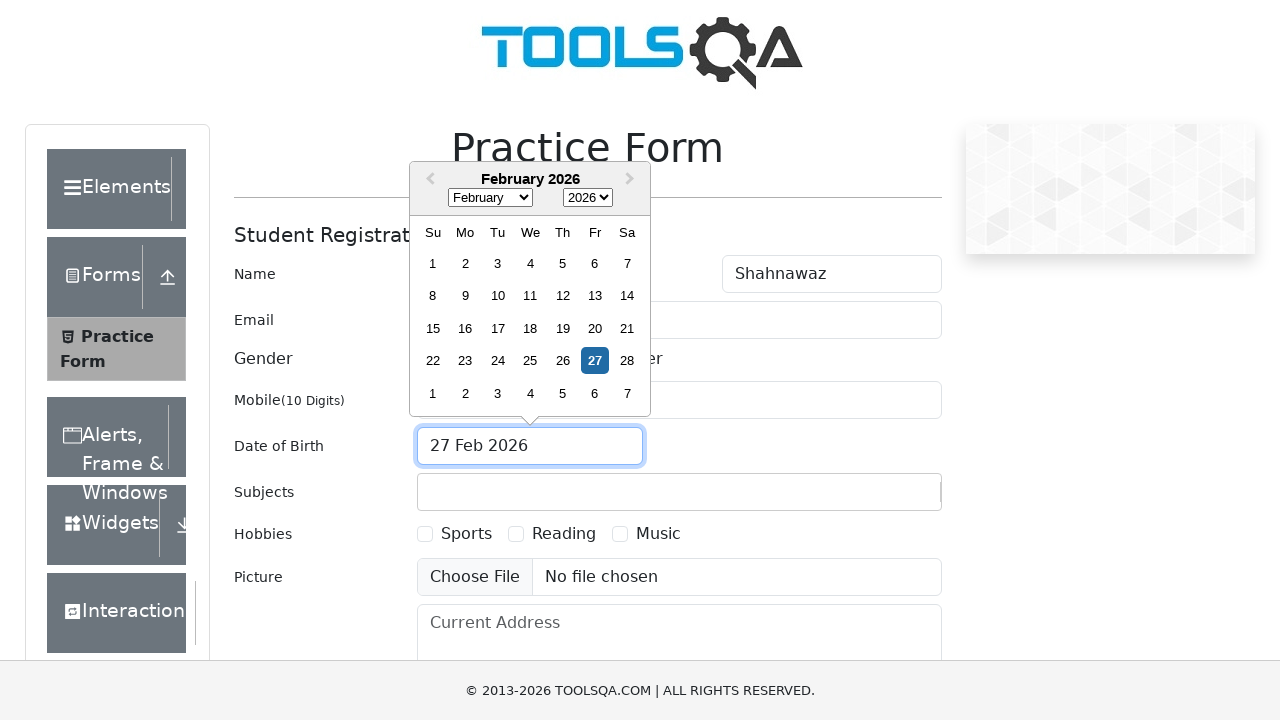